Tests table handling by scrolling to a table element and verifying the table structure by counting rows and columns

Starting URL: https://rahulshettyacademy.com/AutomationPractice/

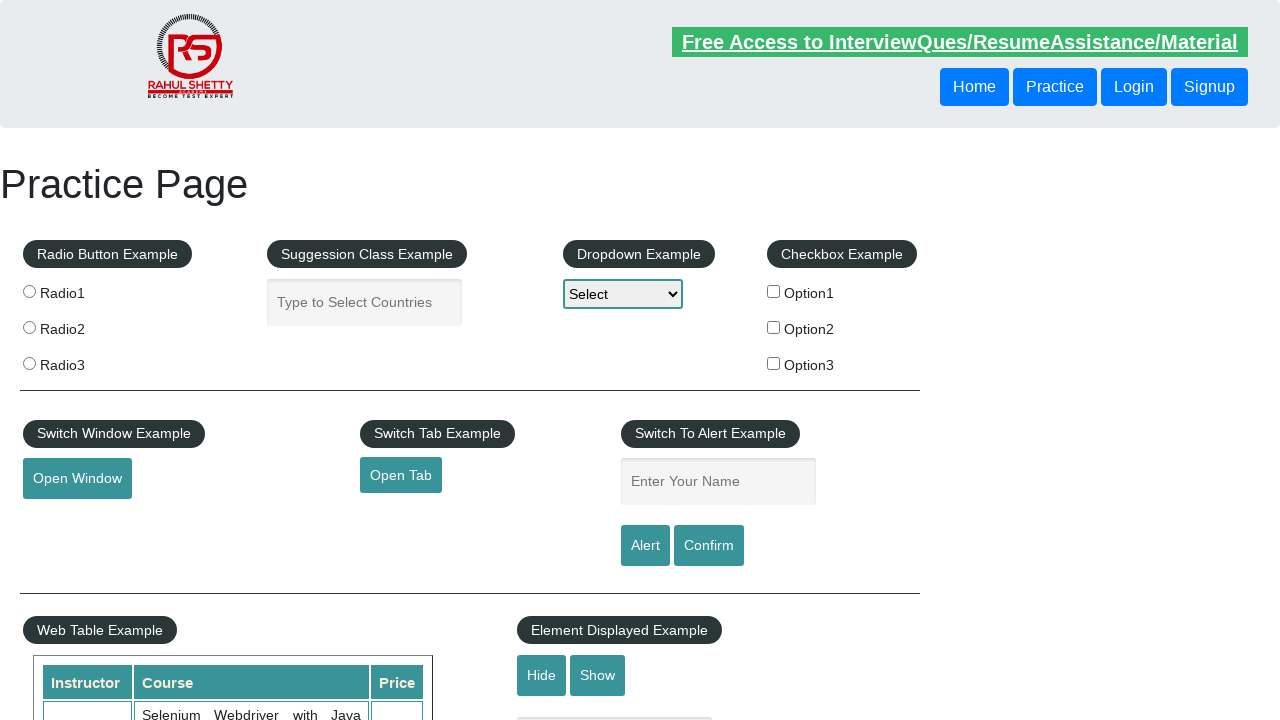

Scrolled down by 650 pixels to locate table element
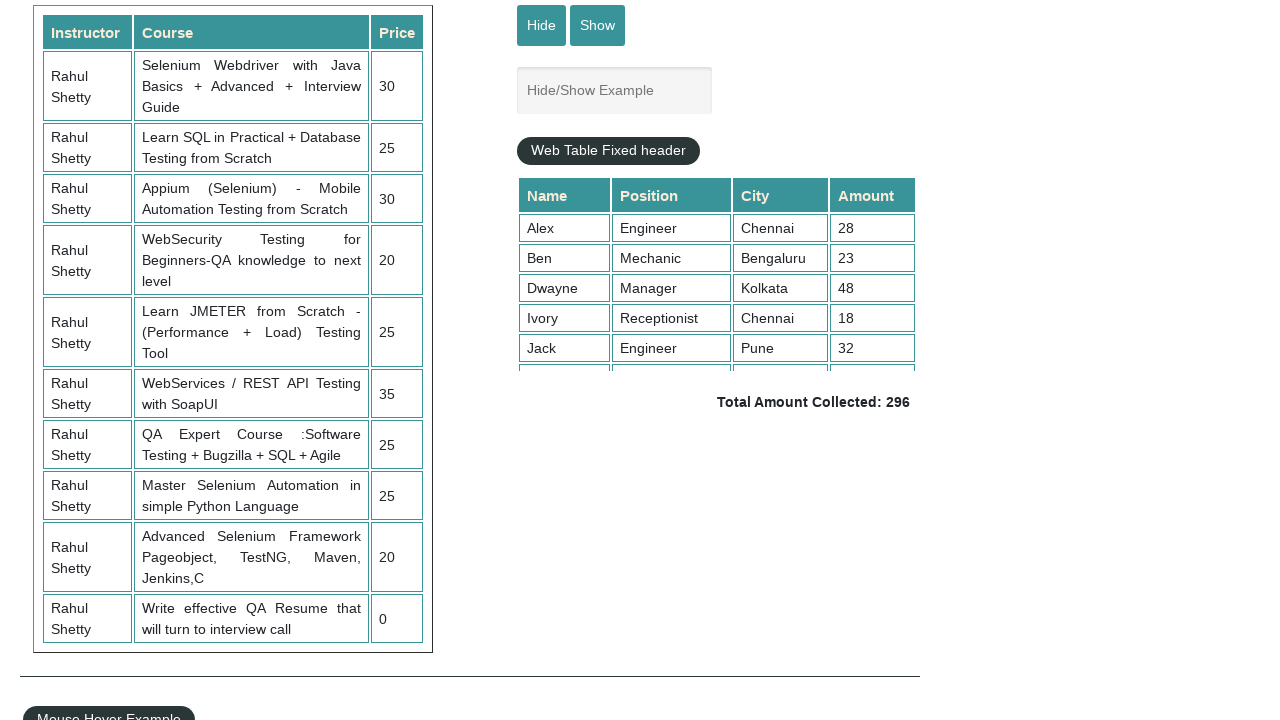

Table with name 'courses' became visible
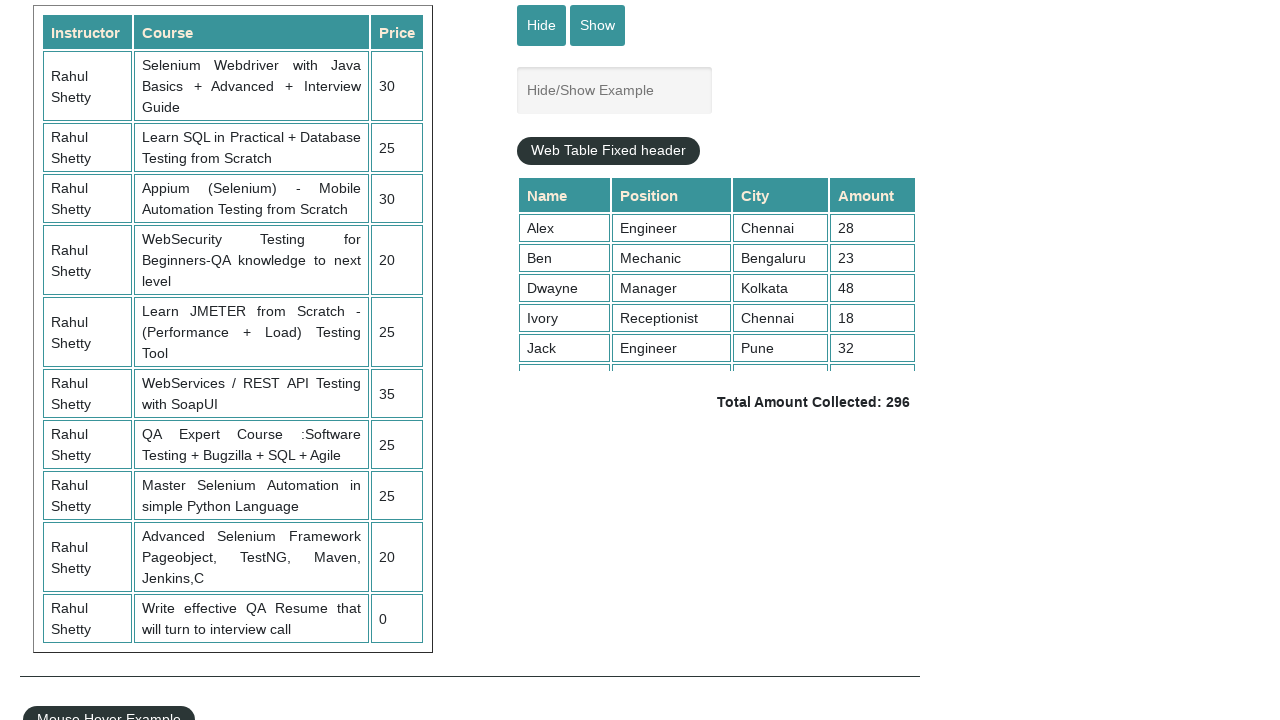

Retrieved table rows - Total rows: 11
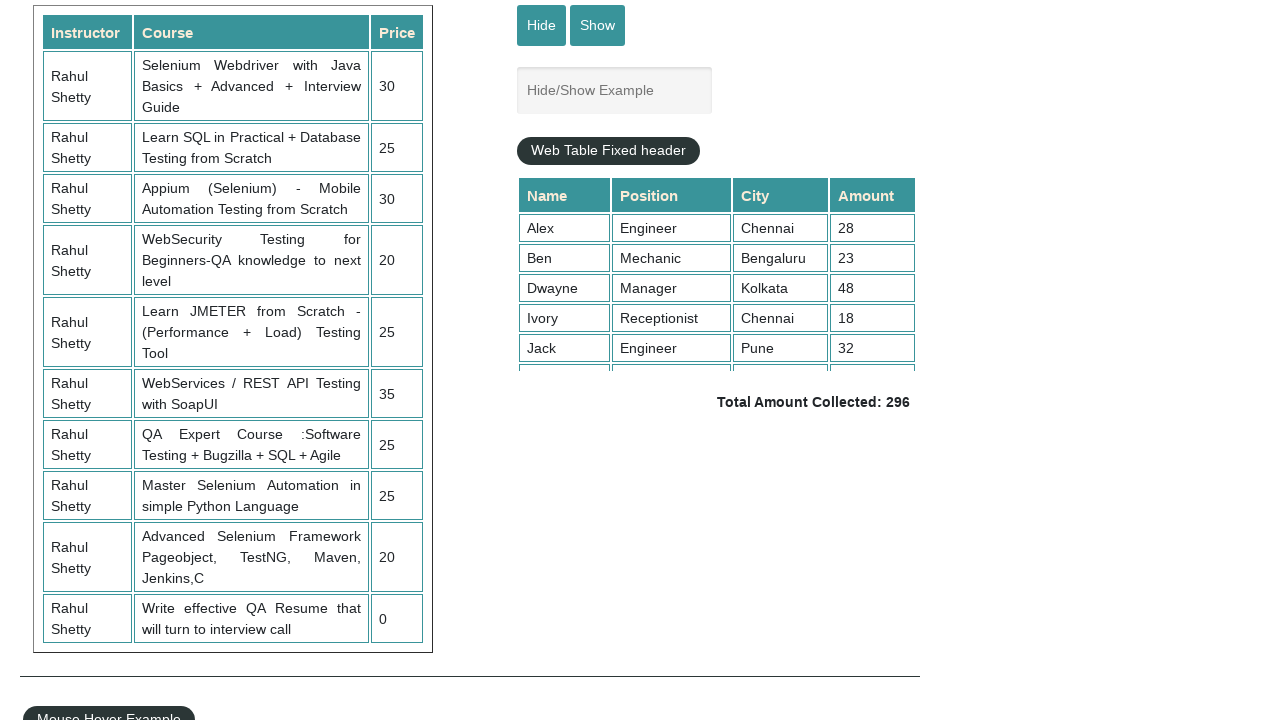

Retrieved table columns - Total columns: 3
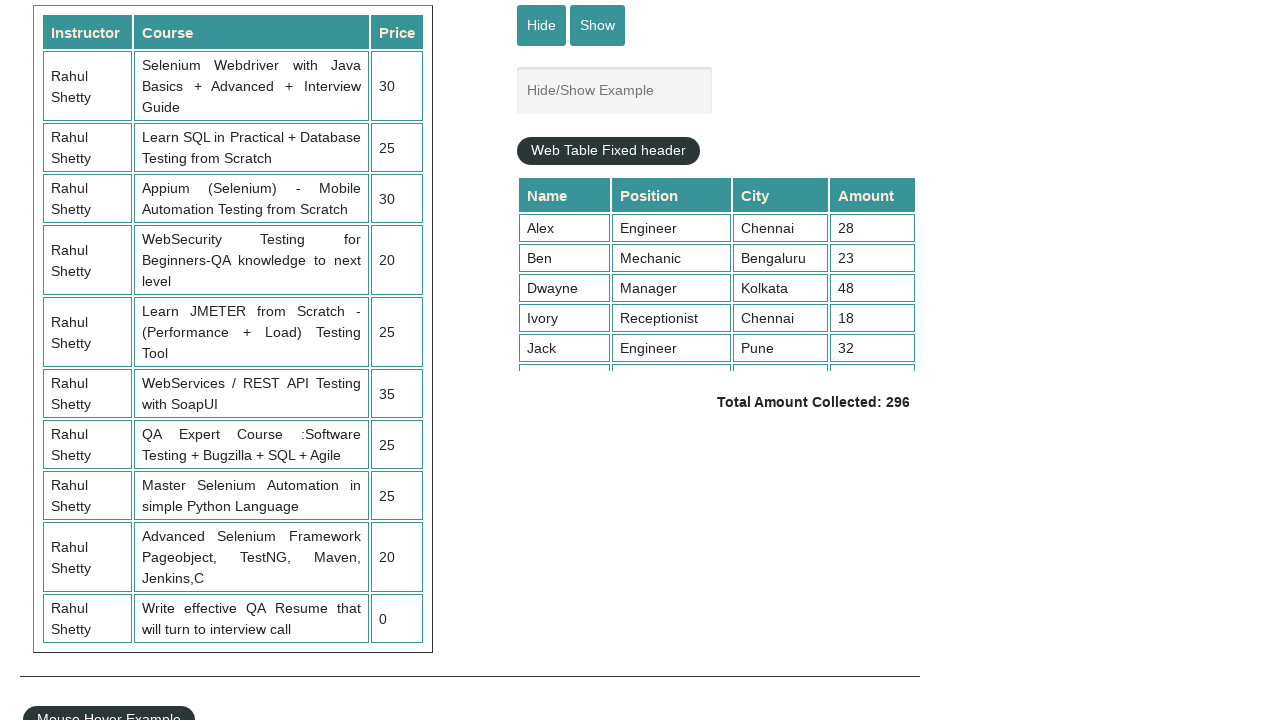

Extracted text content from third table row
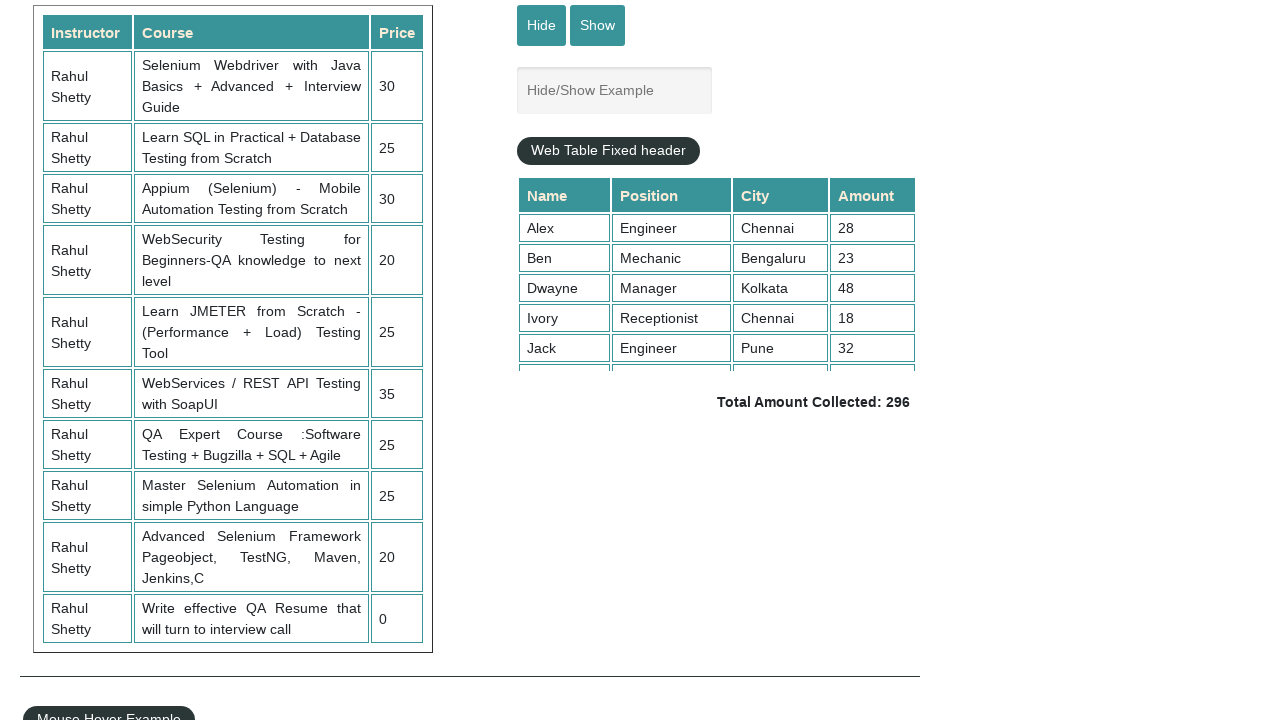

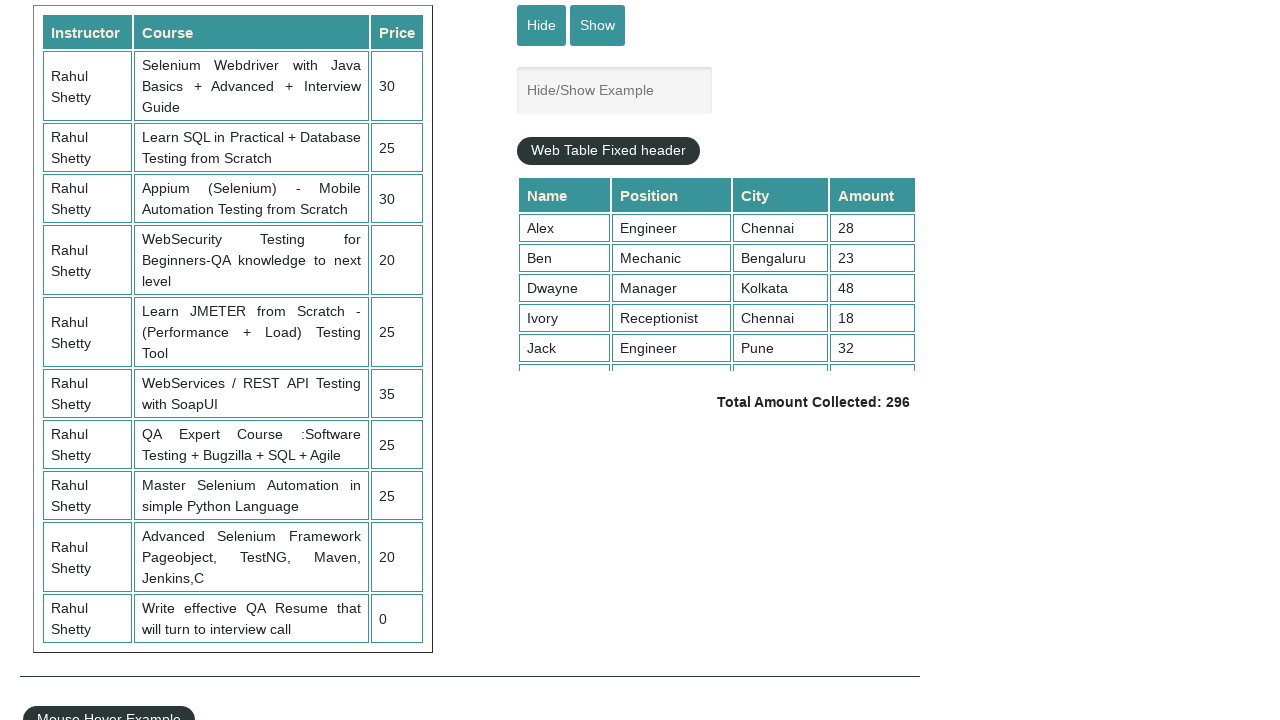